Tests forgot password page by entering an email and clicking the retrieve button

Starting URL: https://the-internet.herokuapp.com/

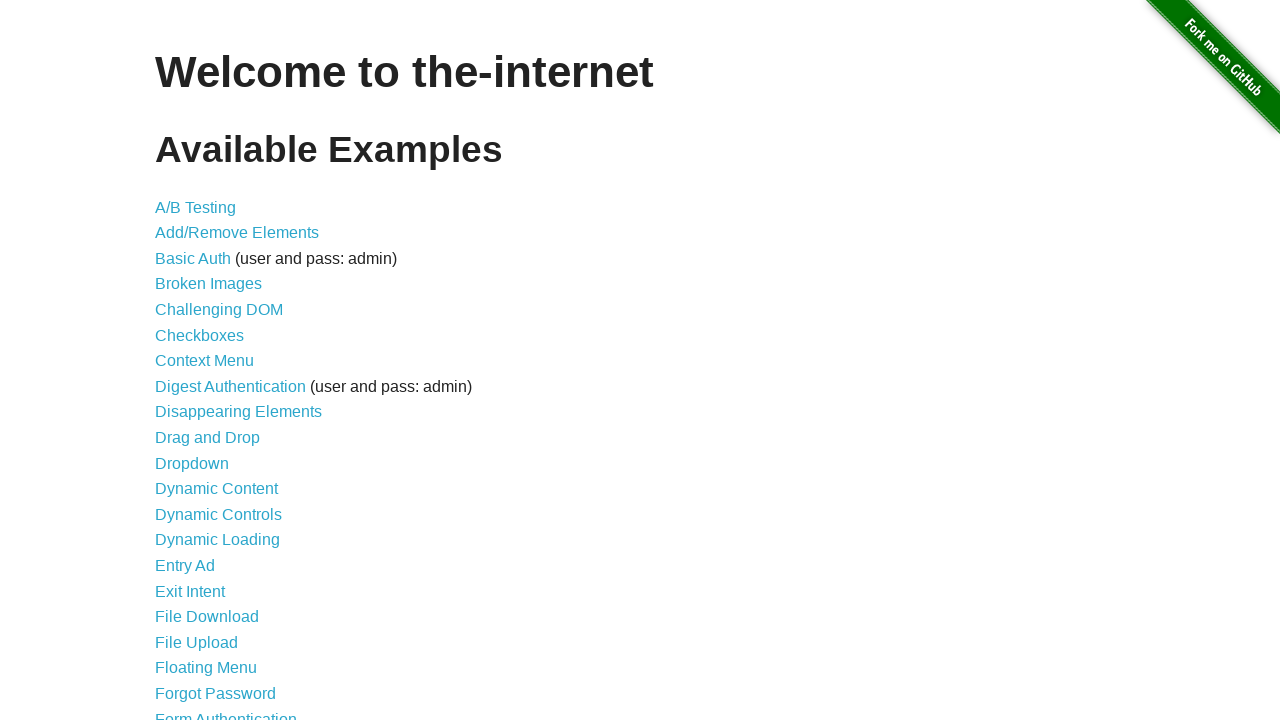

Clicked Forgot Password link at (216, 693) on xpath=//*[contains(text(), 'Forgot Password')]
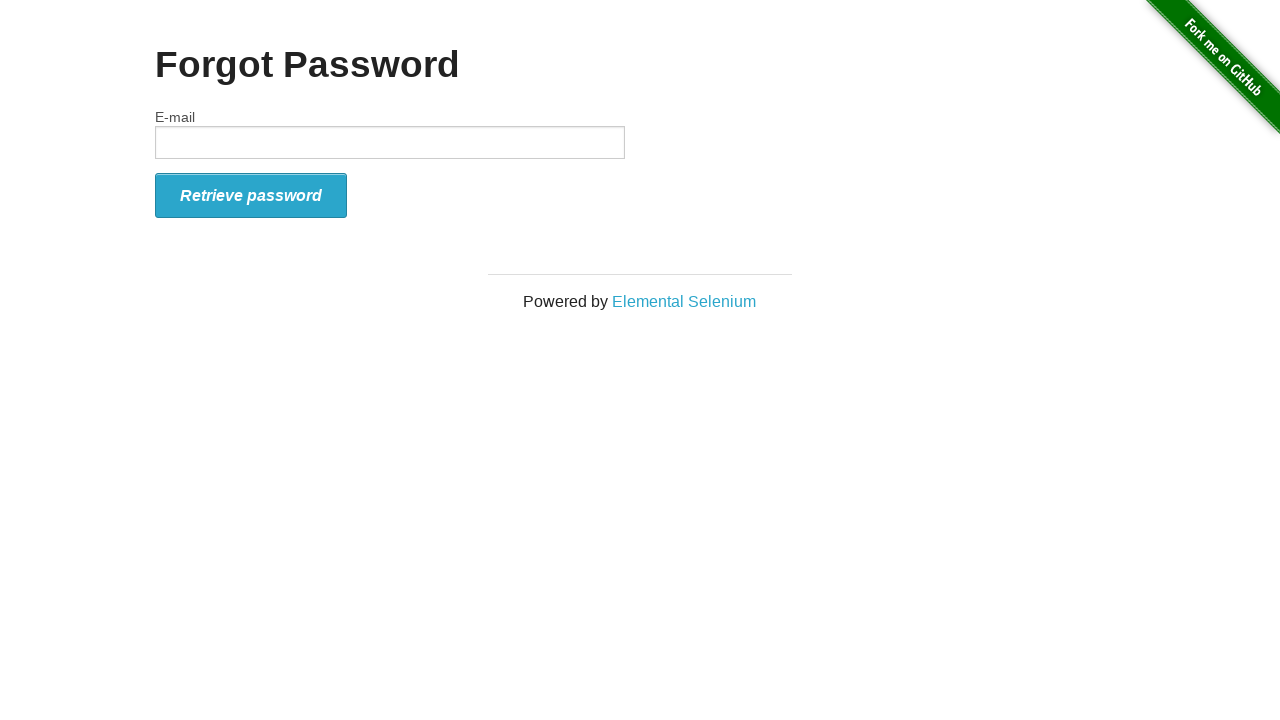

Filled email field with 'testuser@example.com' on #email
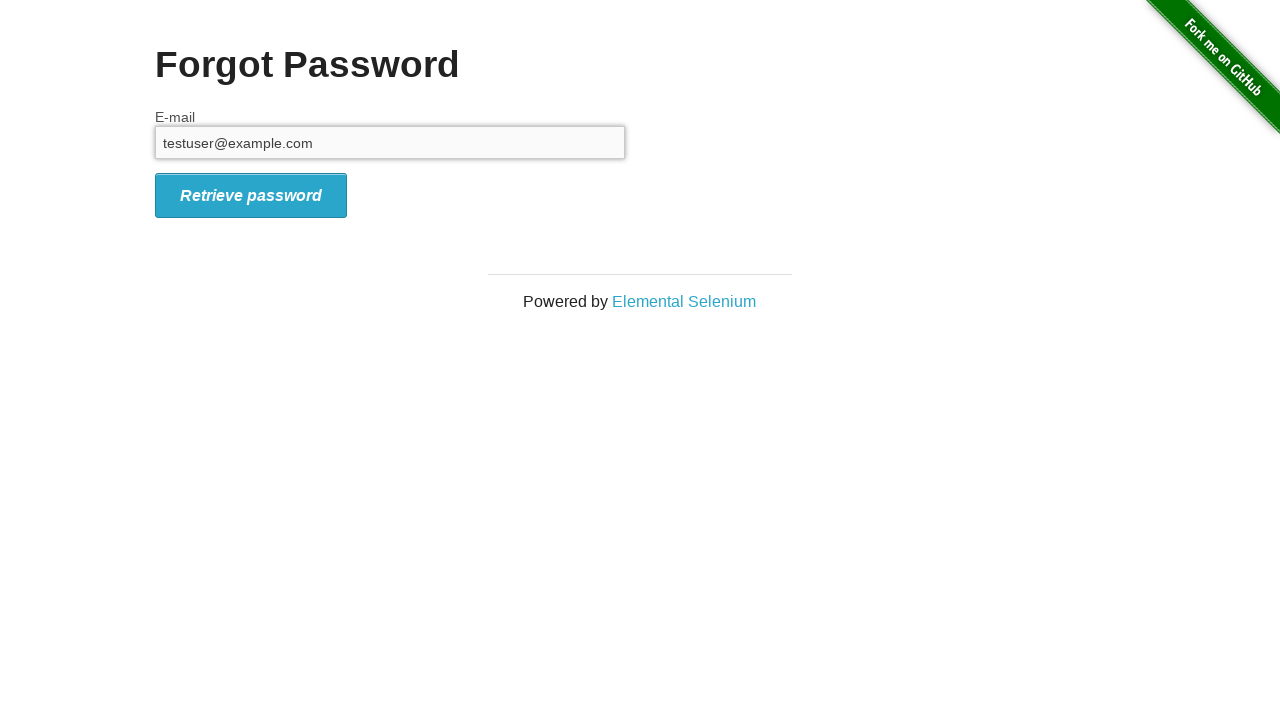

Clicked retrieve password button at (251, 195) on #form_submit
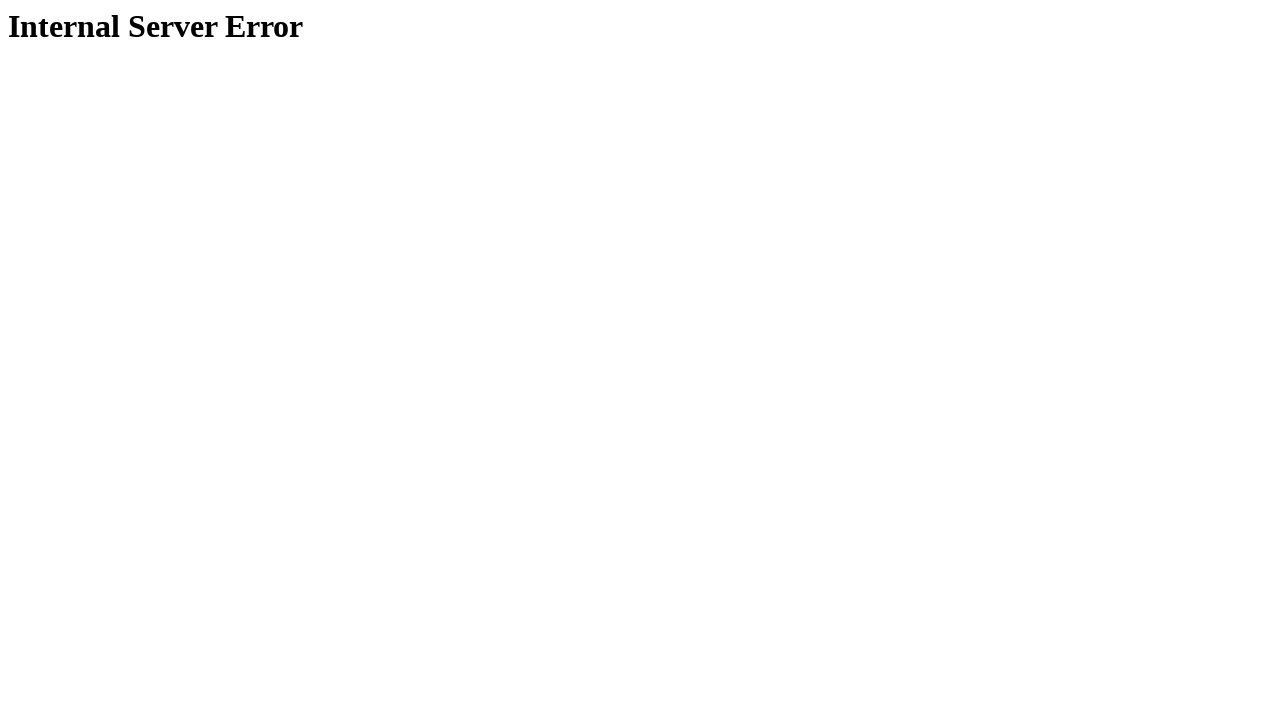

Navigated back to home page
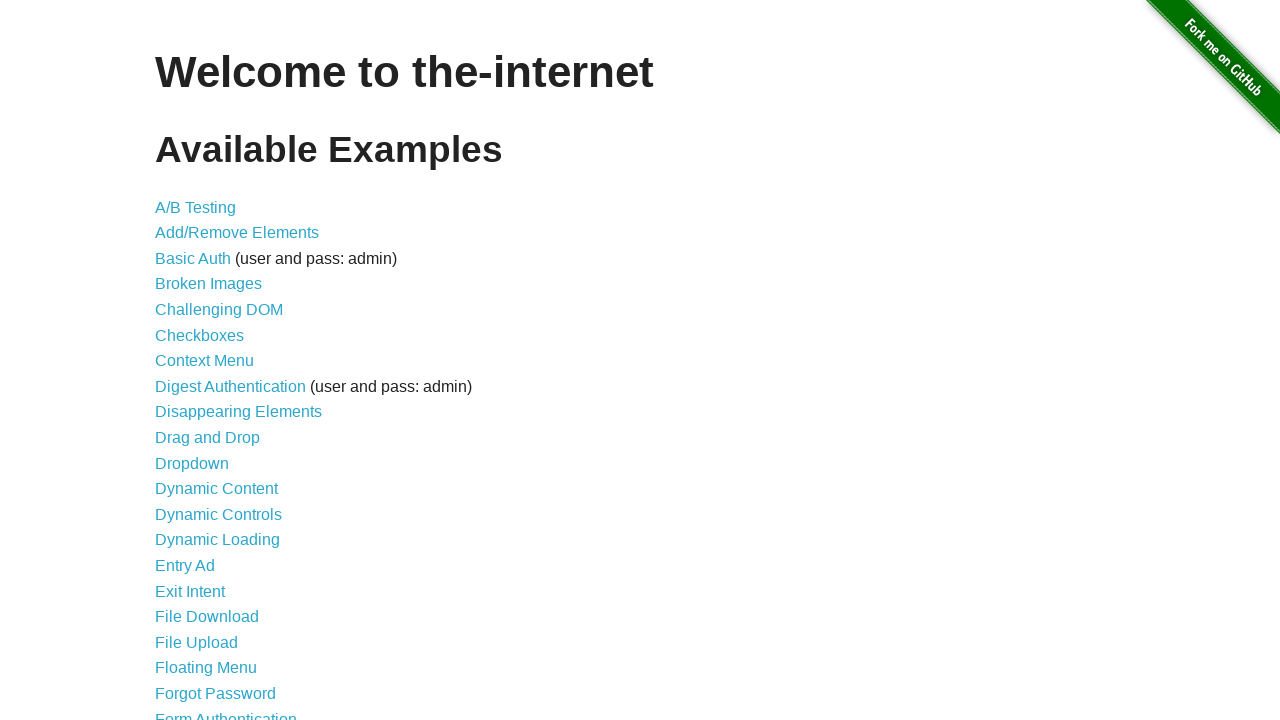

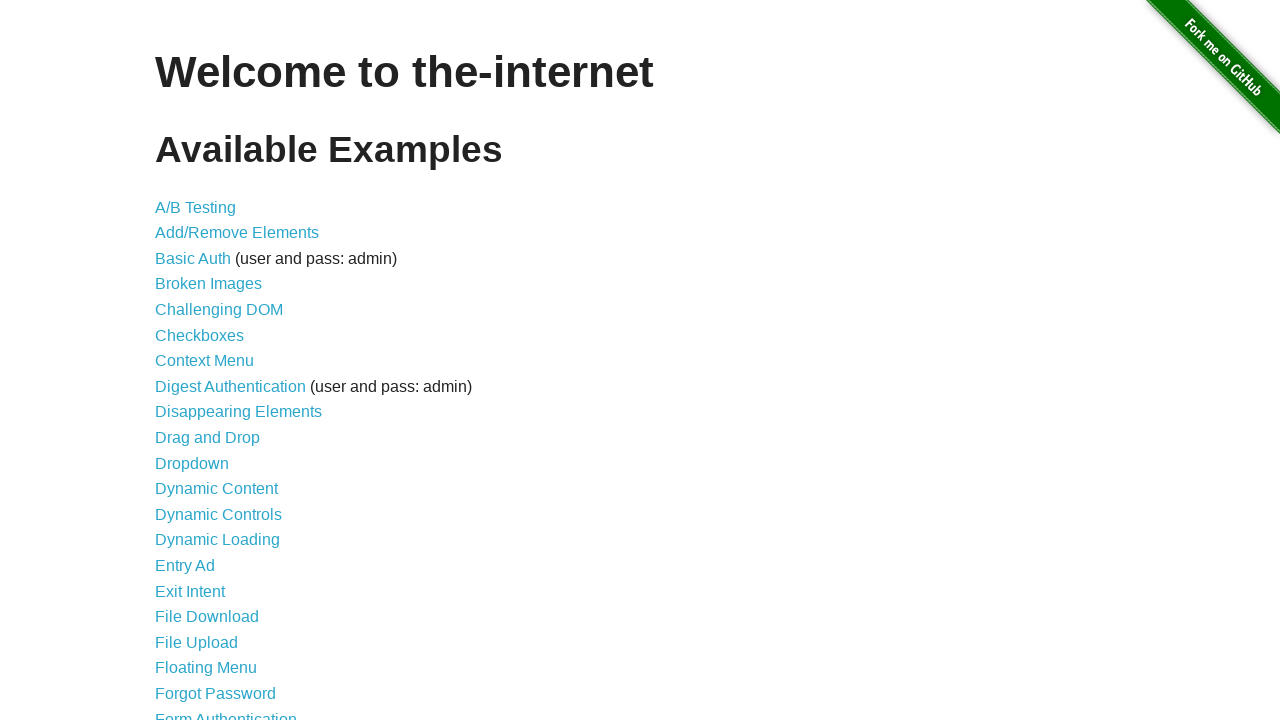